Tests the add/remove elements functionality by clicking the "Add Element" button 5 times and verifying delete buttons are created

Starting URL: https://the-internet.herokuapp.com/add_remove_elements/

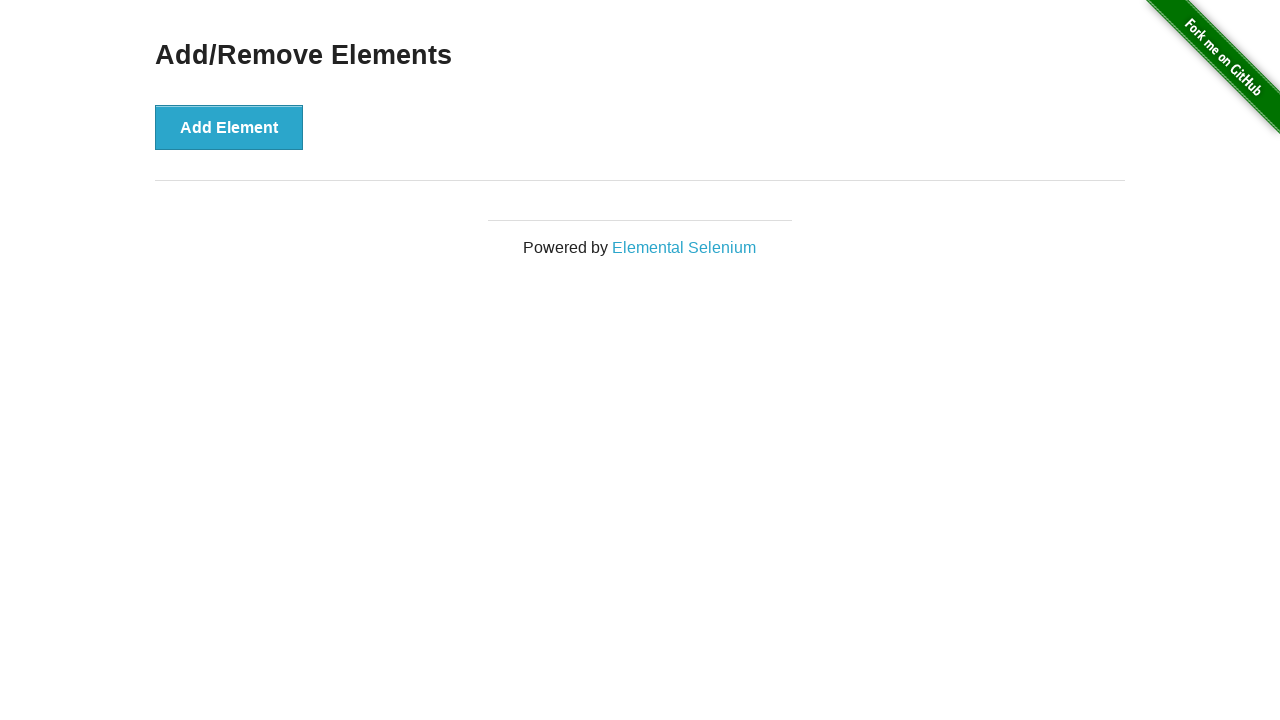

Clicked 'Add Element' button (iteration 1 of 5) at (229, 127) on xpath=//button[text()="Add Element"]
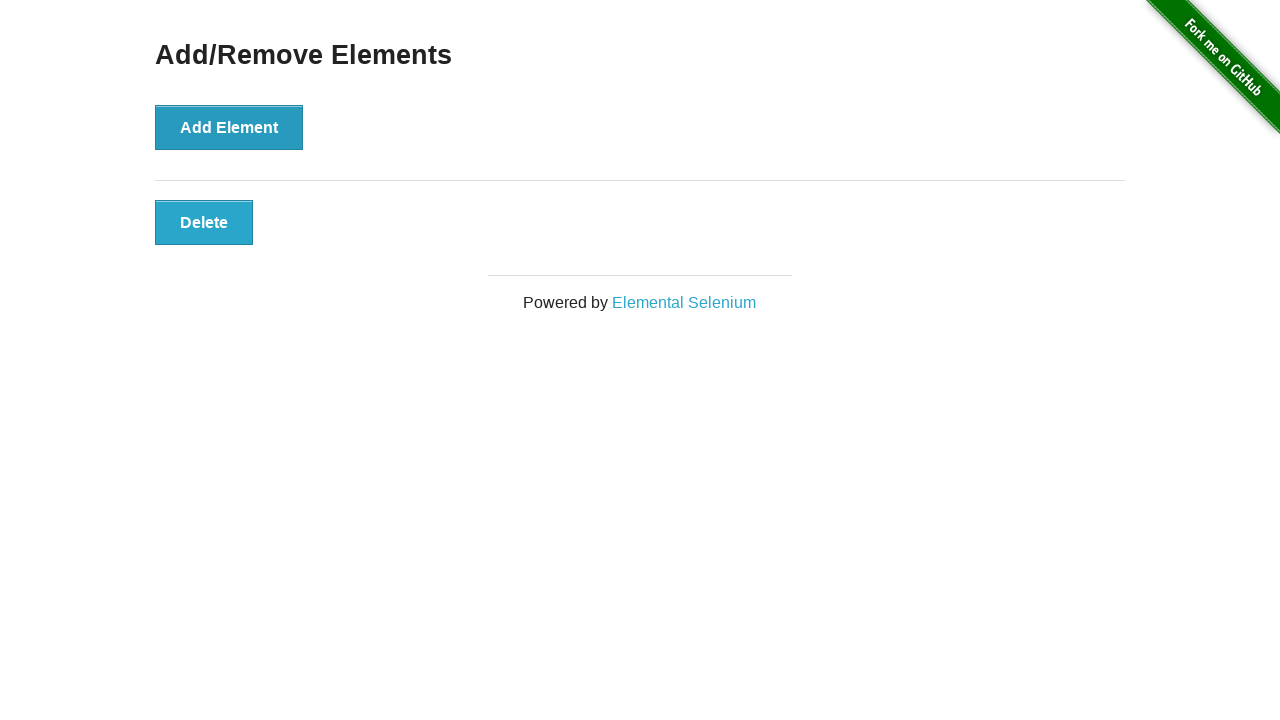

Clicked 'Add Element' button (iteration 2 of 5) at (229, 127) on xpath=//button[text()="Add Element"]
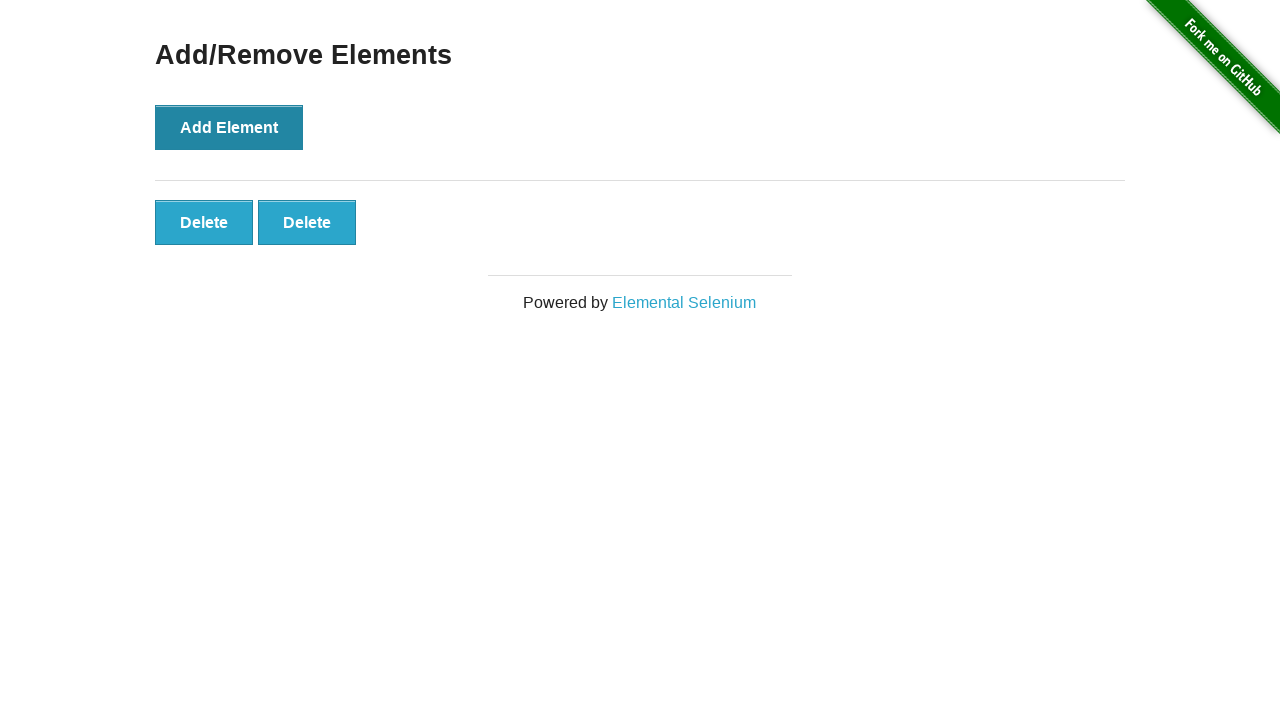

Clicked 'Add Element' button (iteration 3 of 5) at (229, 127) on xpath=//button[text()="Add Element"]
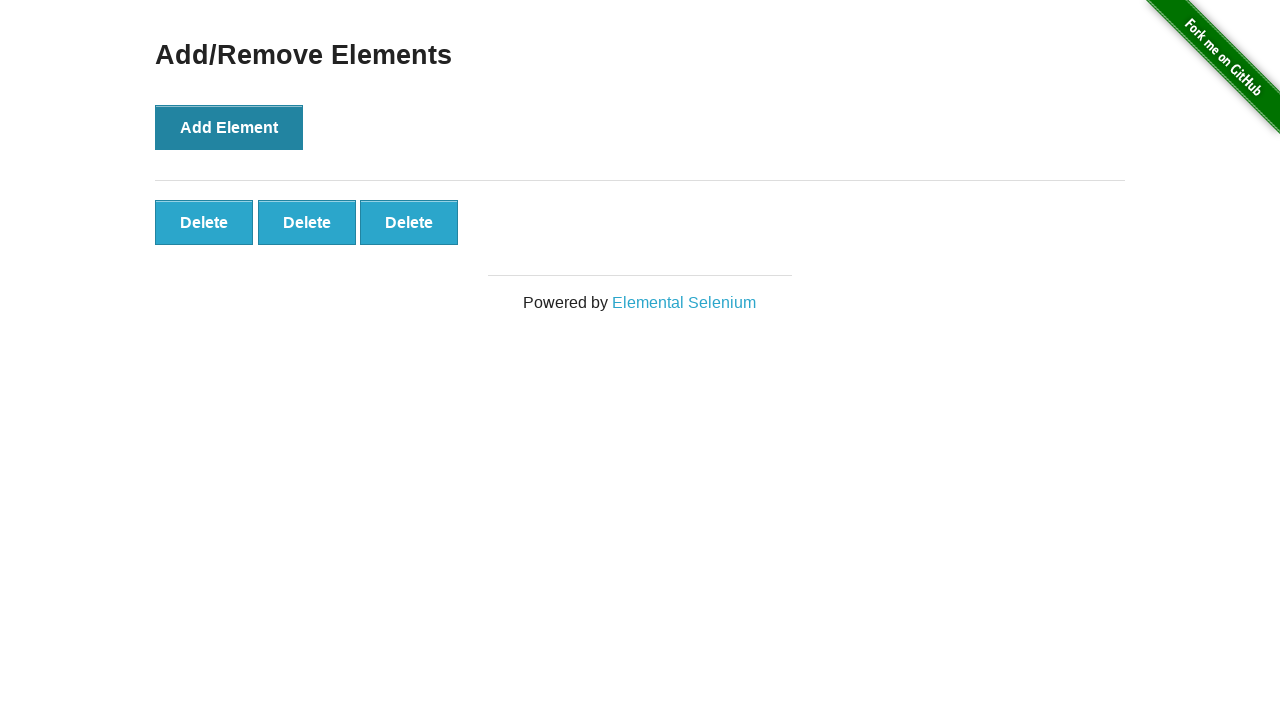

Clicked 'Add Element' button (iteration 4 of 5) at (229, 127) on xpath=//button[text()="Add Element"]
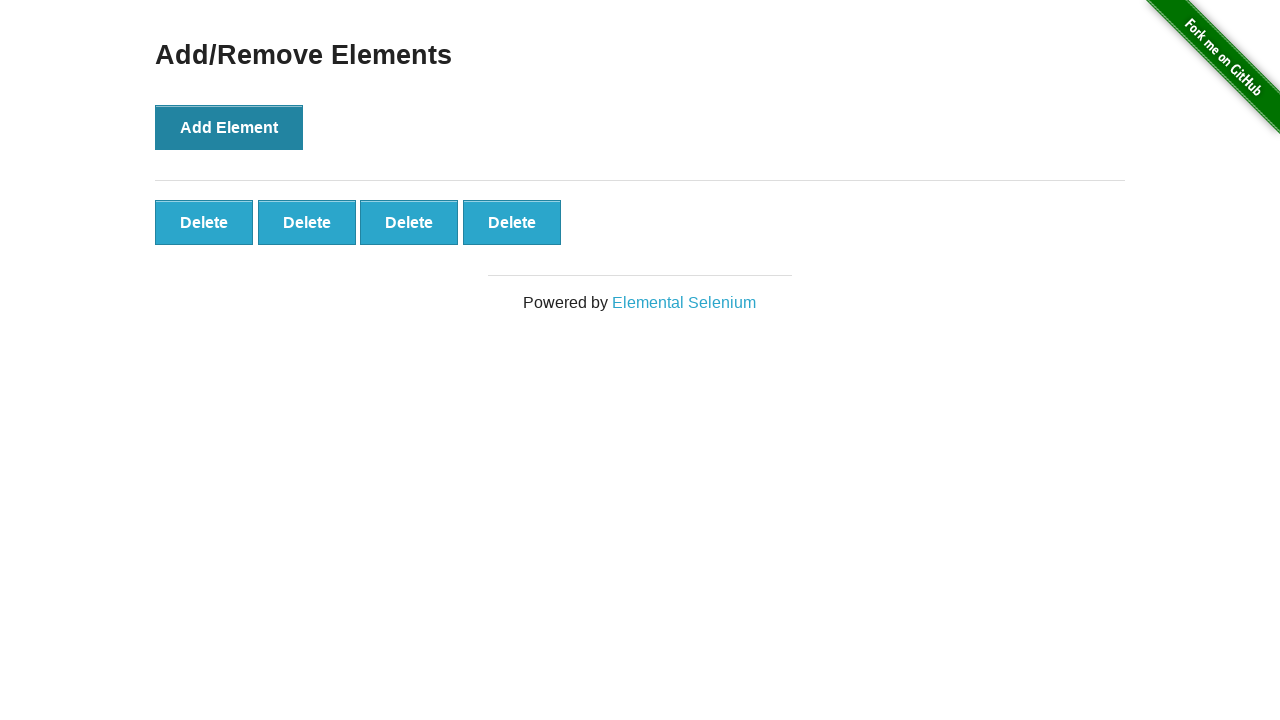

Clicked 'Add Element' button (iteration 5 of 5) at (229, 127) on xpath=//button[text()="Add Element"]
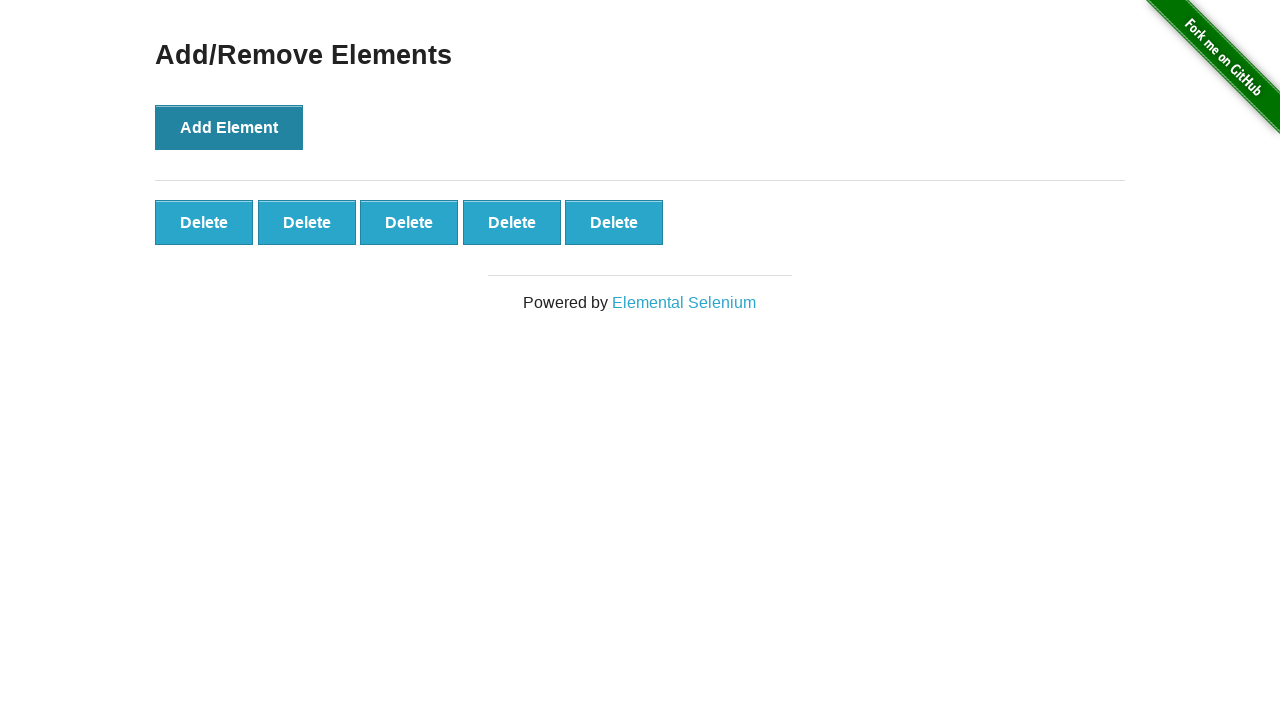

Delete buttons are now visible after adding 5 elements
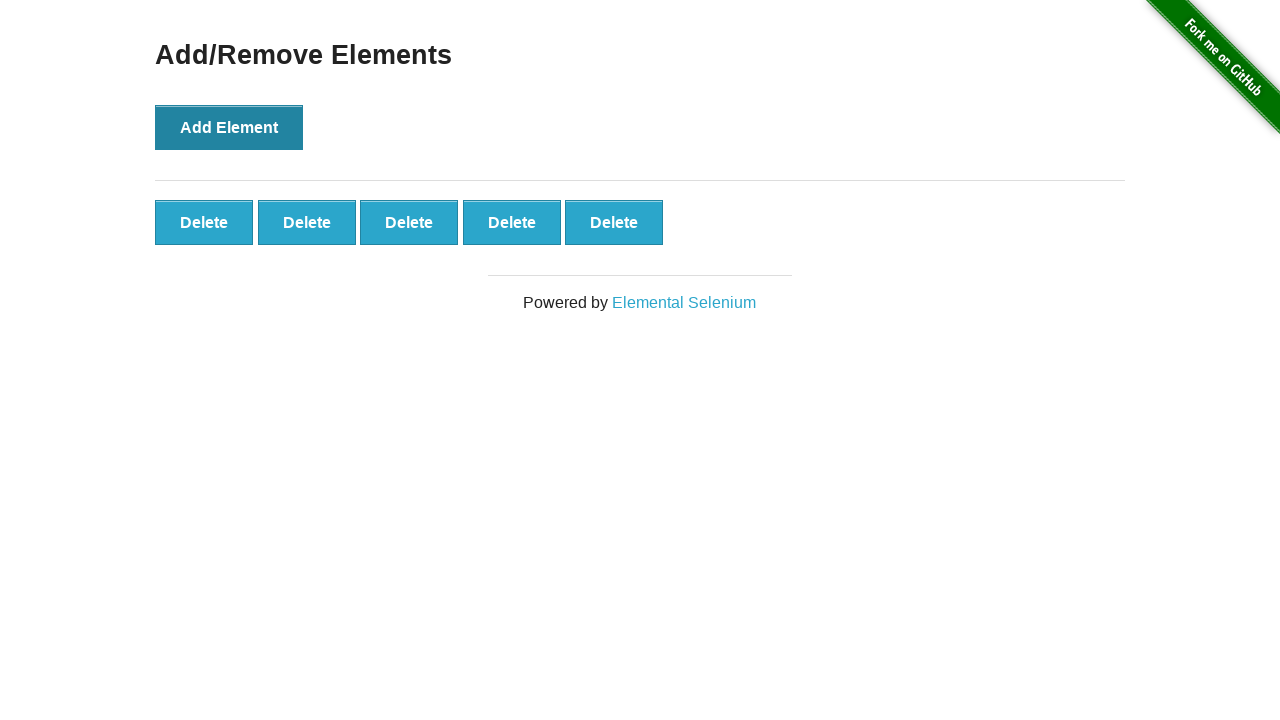

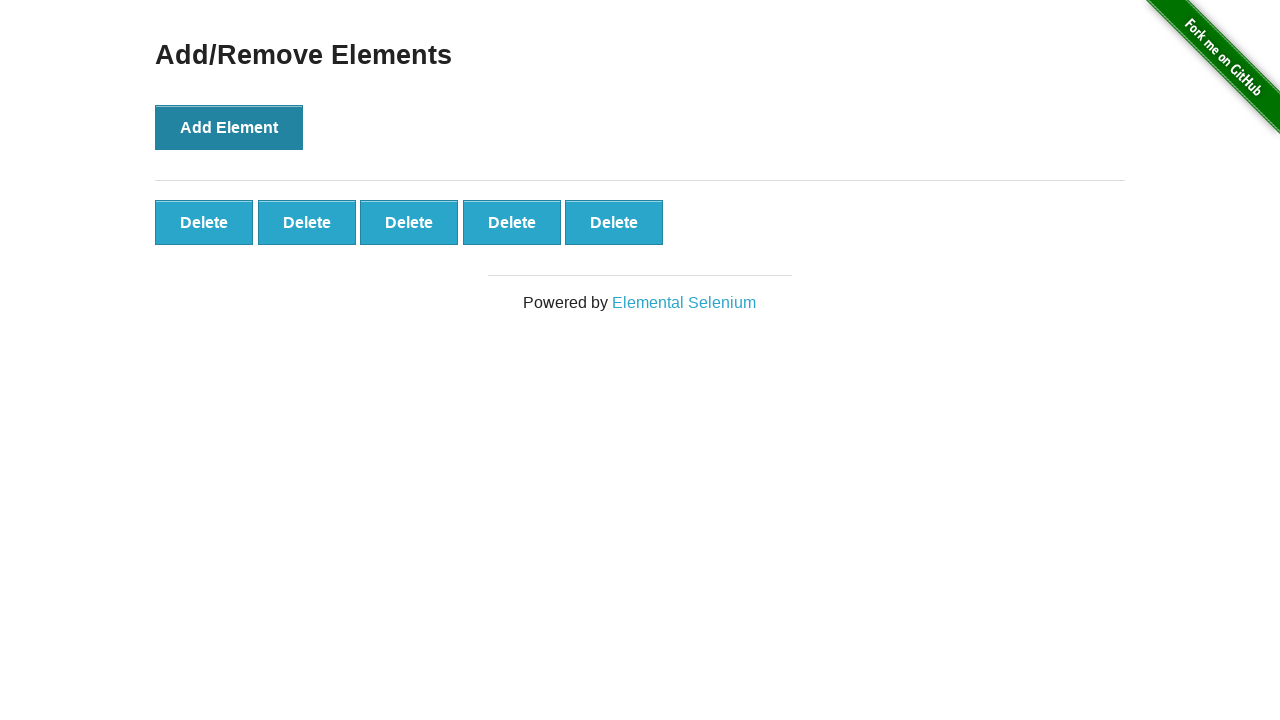